Tests dismissing a JavaScript prompt dialog after entering text (negative test scenario)

Starting URL: https://the-internet.herokuapp.com/javascript_alerts

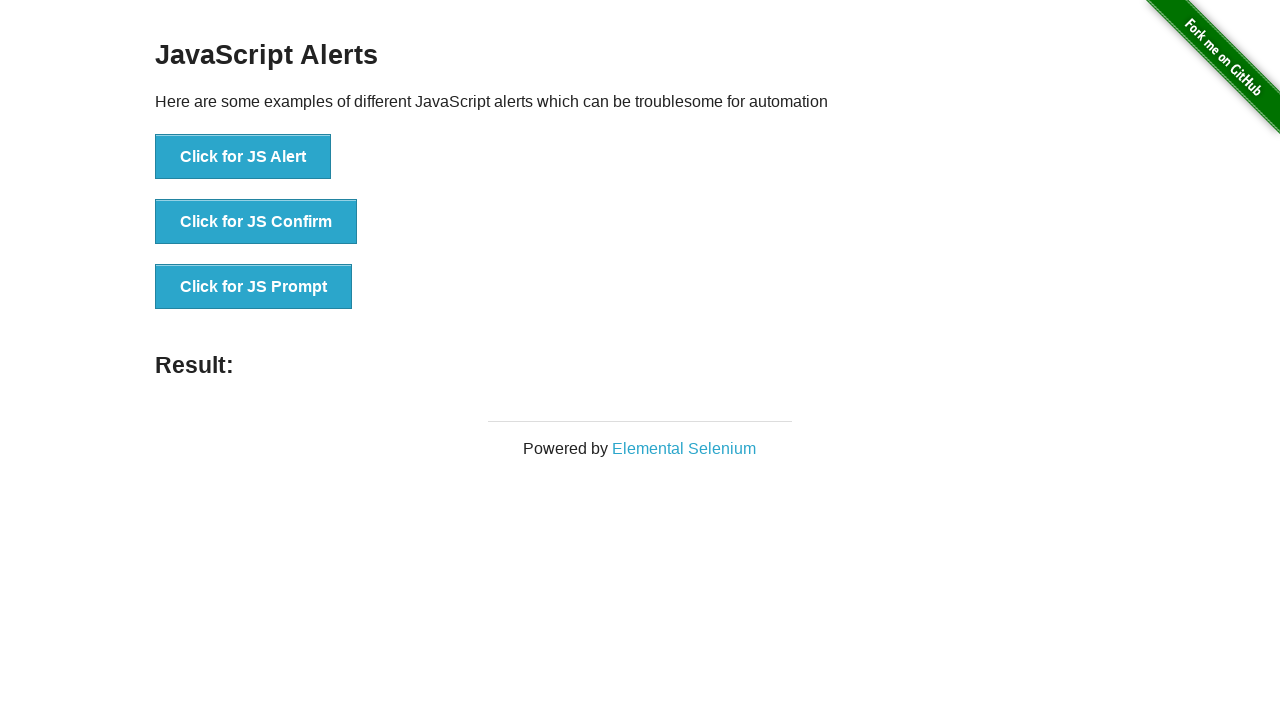

Set up dialog handler to dismiss prompts without entering text
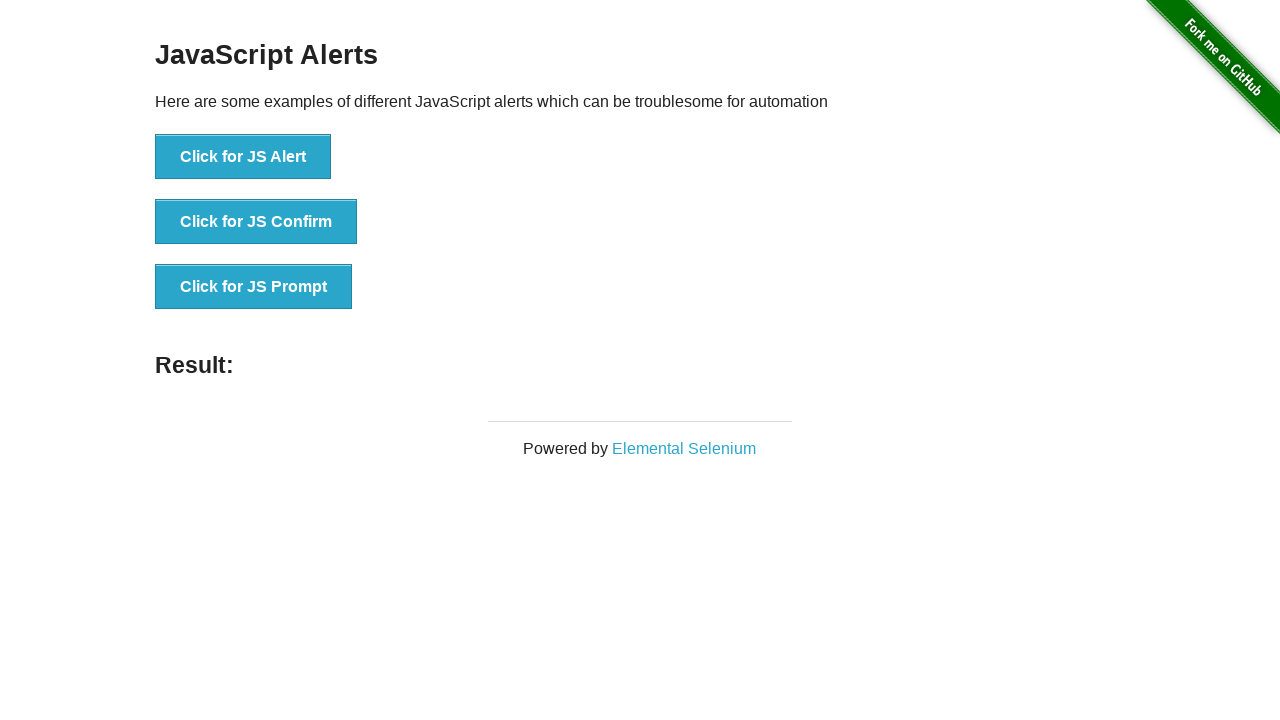

Clicked the JS Prompt button at (254, 287) on xpath=//*[text()="Click for JS Prompt"]
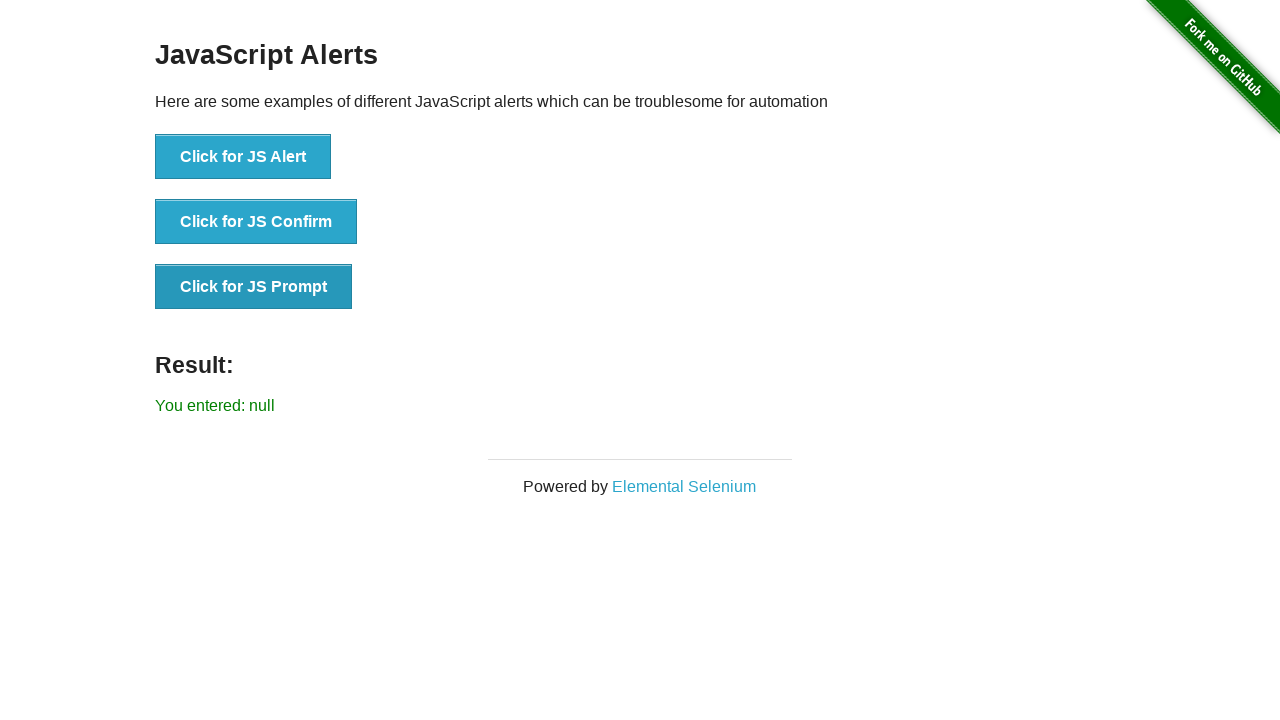

Result message appeared after dismissing the prompt dialog
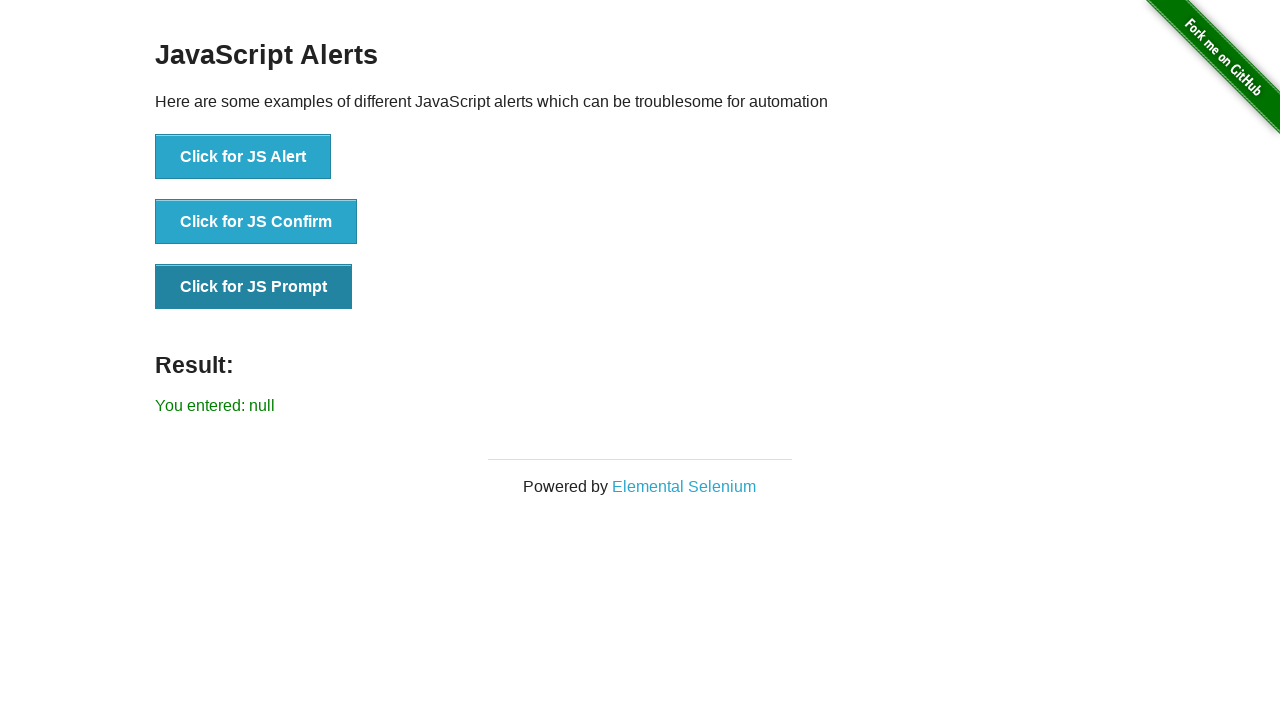

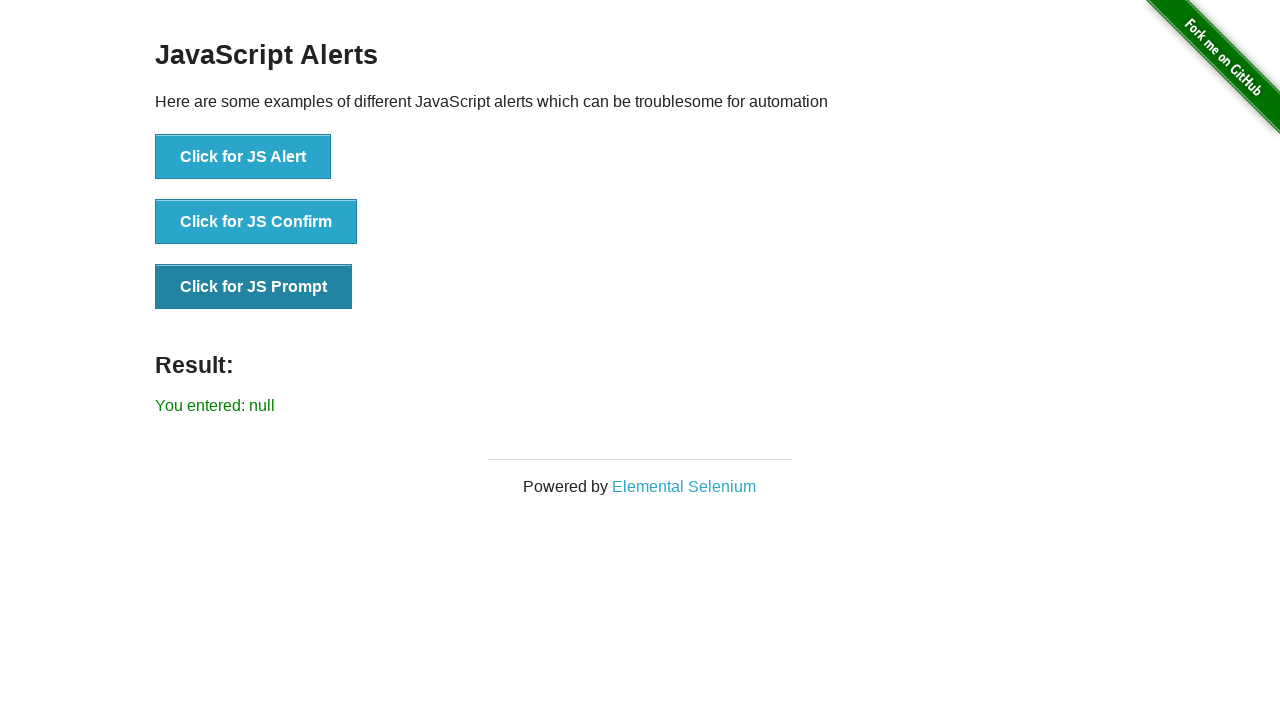